Tests bank manager functionality by logging in as manager, navigating to customers section, and searching for a customer by name

Starting URL: https://www.globalsqa.com/angularJs-protractor/BankingProject/#/login

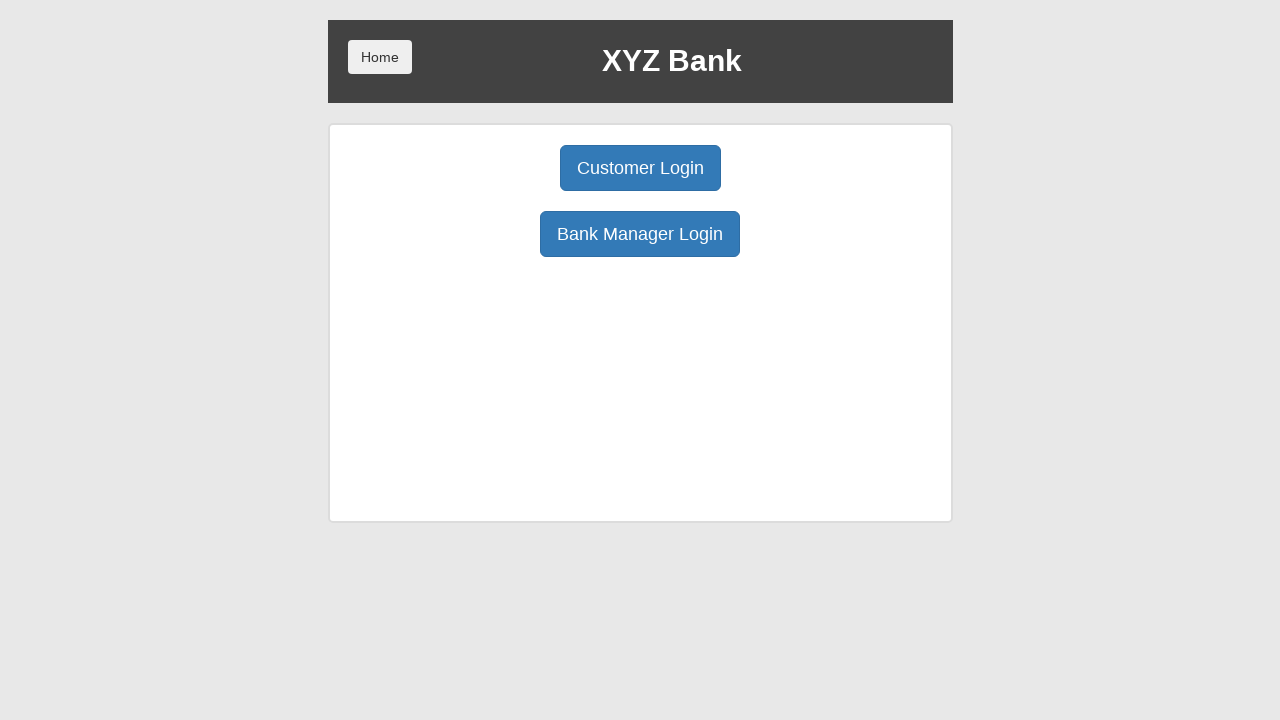

Clicked Bank Manager Login button at (640, 234) on xpath=/html/body/div/div/div[2]/div/div[1]/div[2]/button
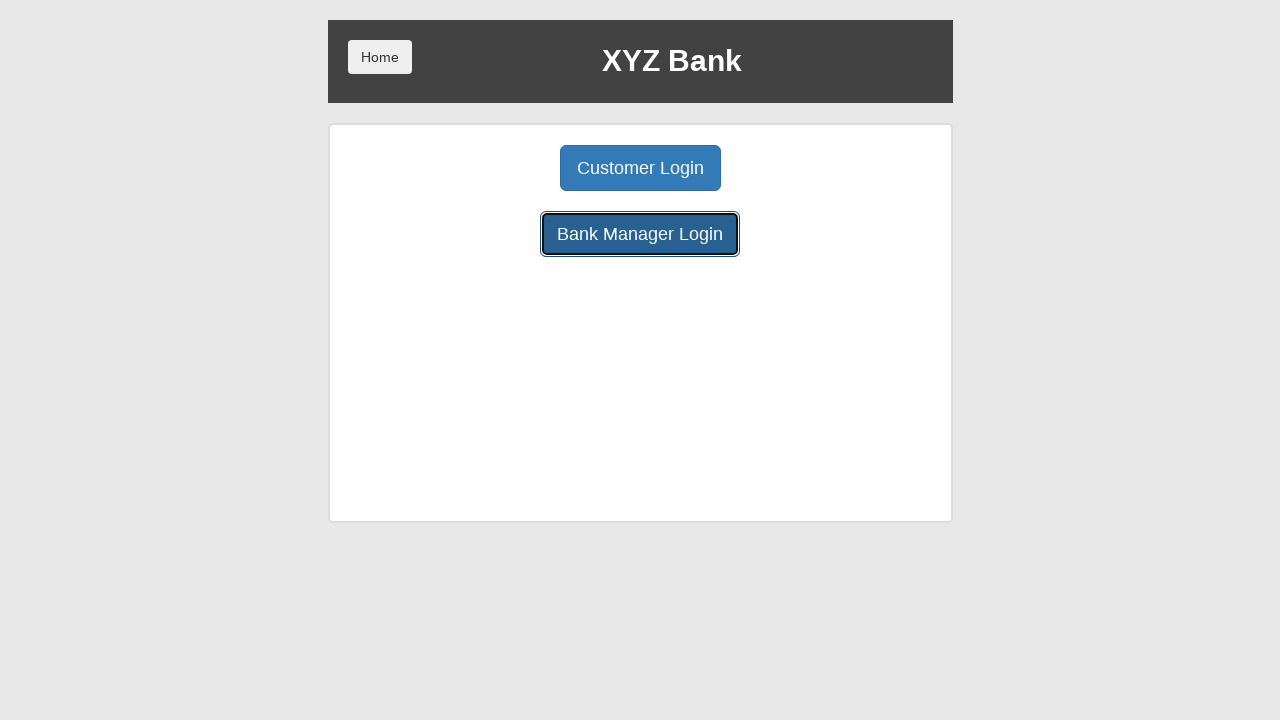

Clicked Customers button to navigate to customers section at (792, 168) on xpath=/html/body/div/div/div[2]/div/div[1]/button[3]
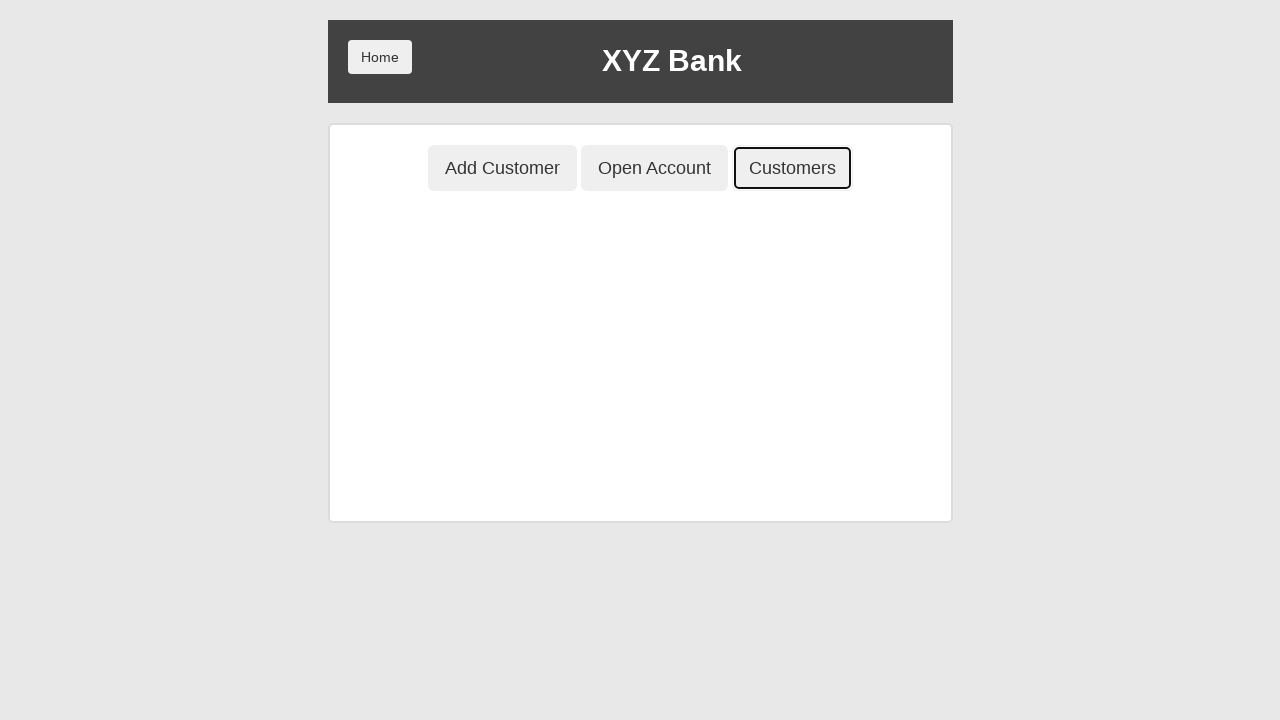

Clicked on the customer search field at (652, 228) on xpath=/html/body/div/div/div[2]/div/div[2]/div/form/div/div/input
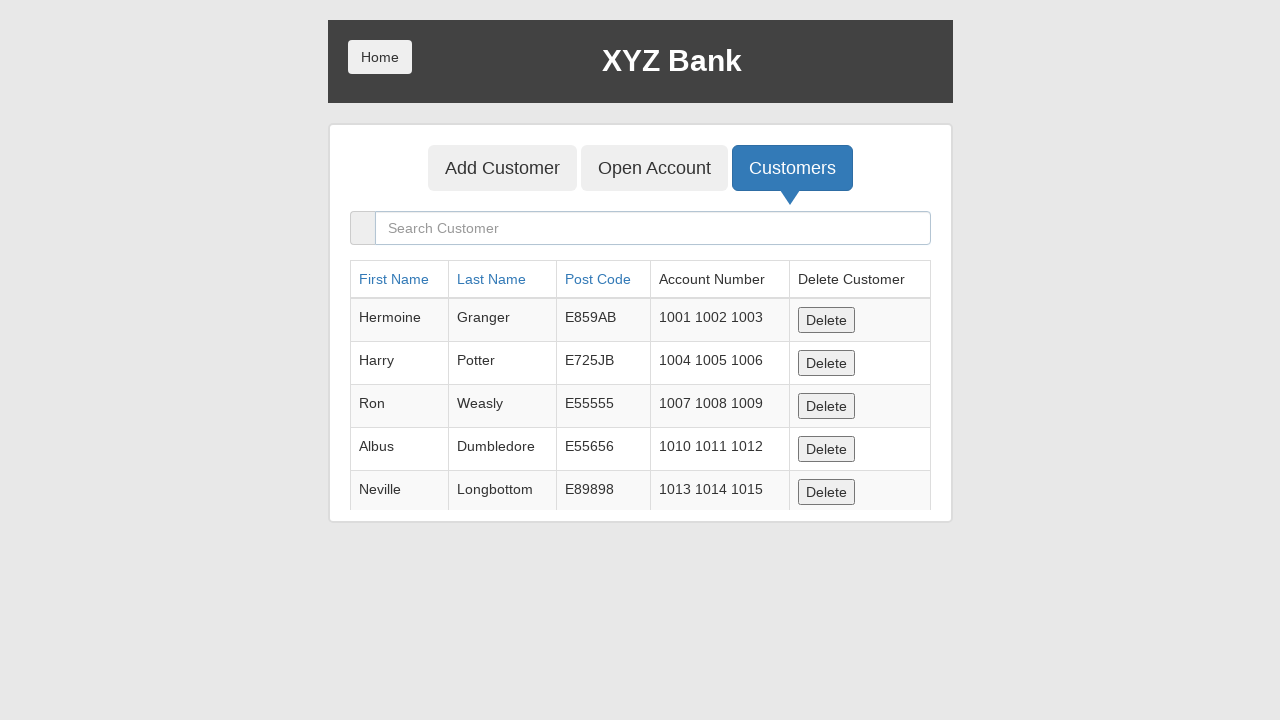

Entered customer name 'Ron' in search field on xpath=/html/body/div/div/div[2]/div/div[2]/div/form/div/div/input
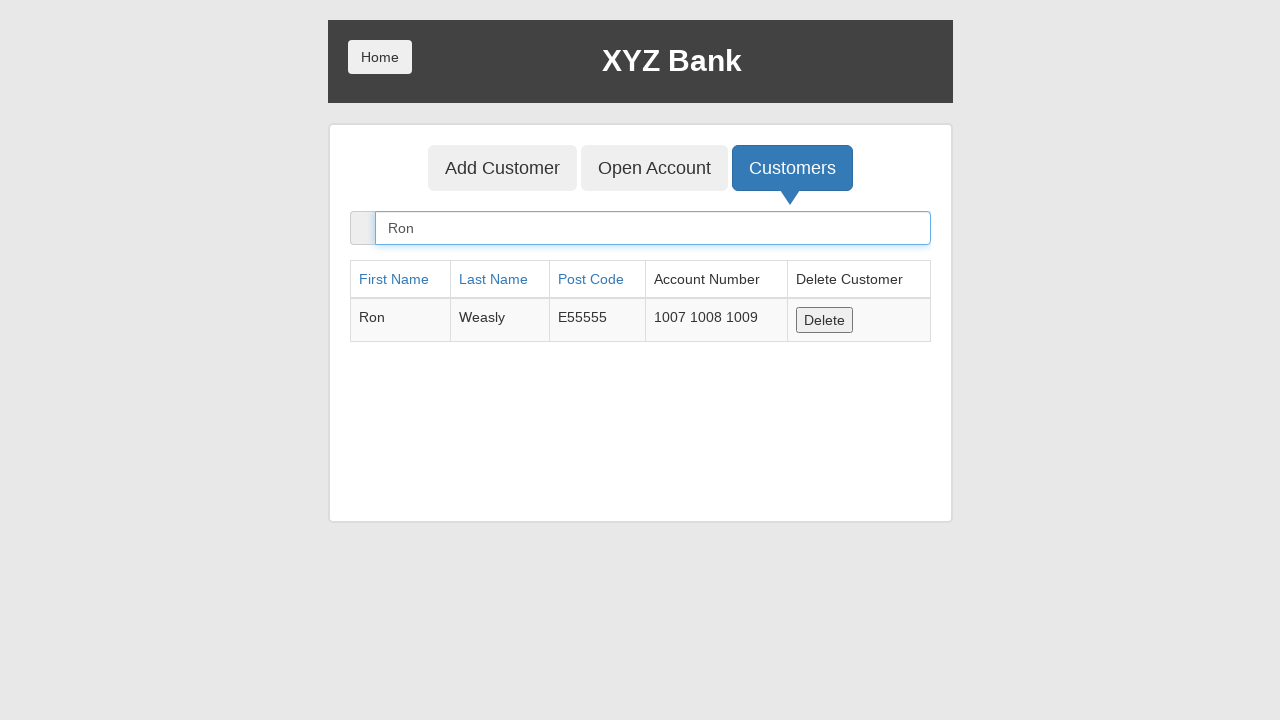

Search results loaded and customer record appeared
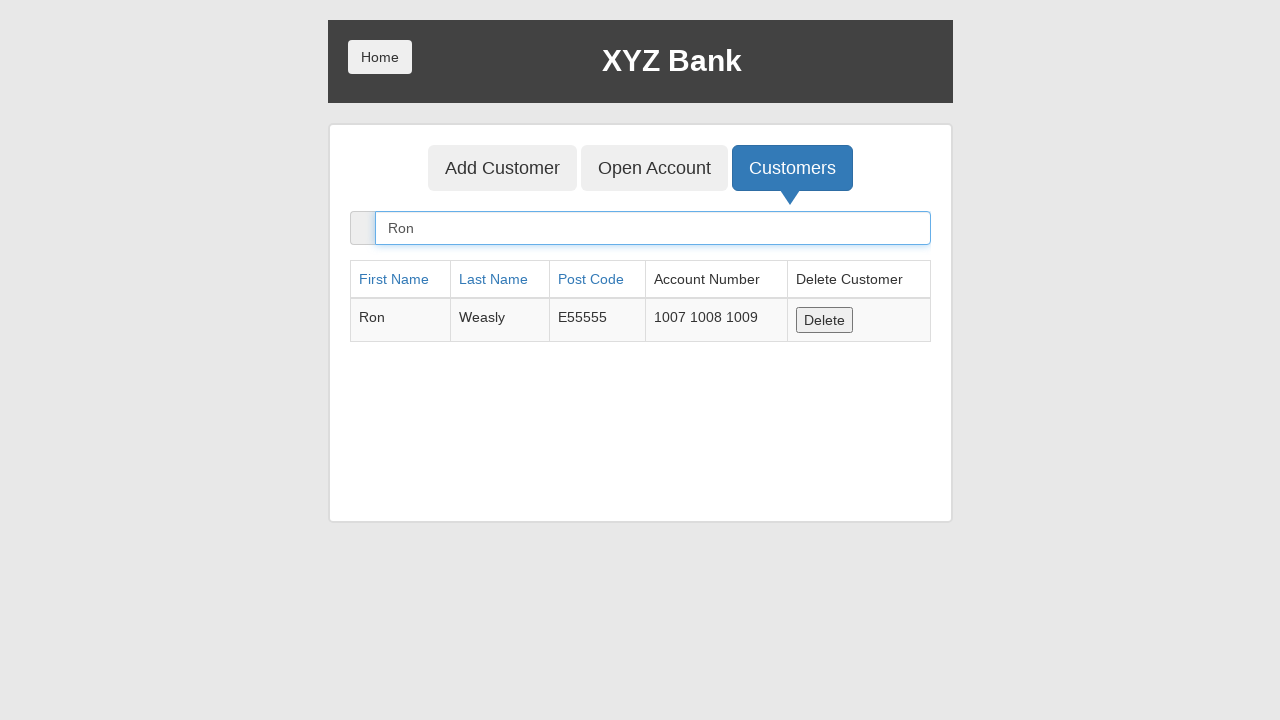

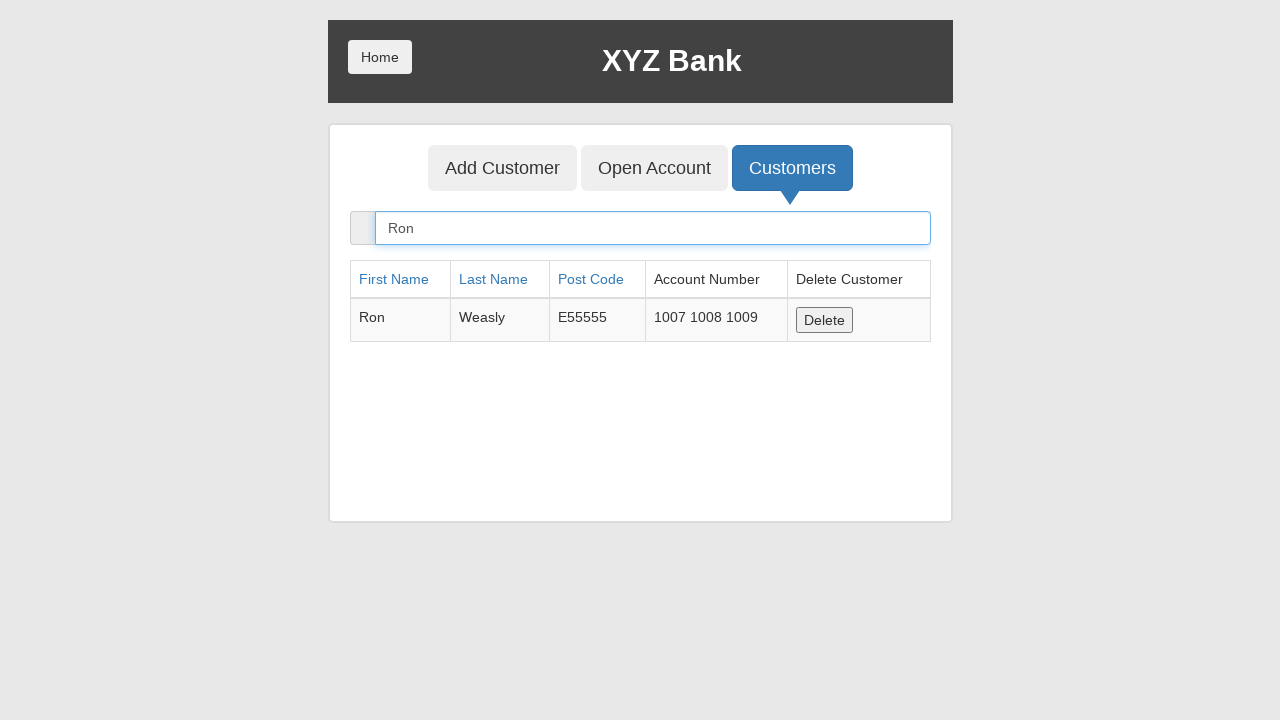